Navigates to the automation exercise website, verifies the home page is visible, then clicks on the Test Cases button and verifies navigation to the test cases page

Starting URL: http://automationexercise.com

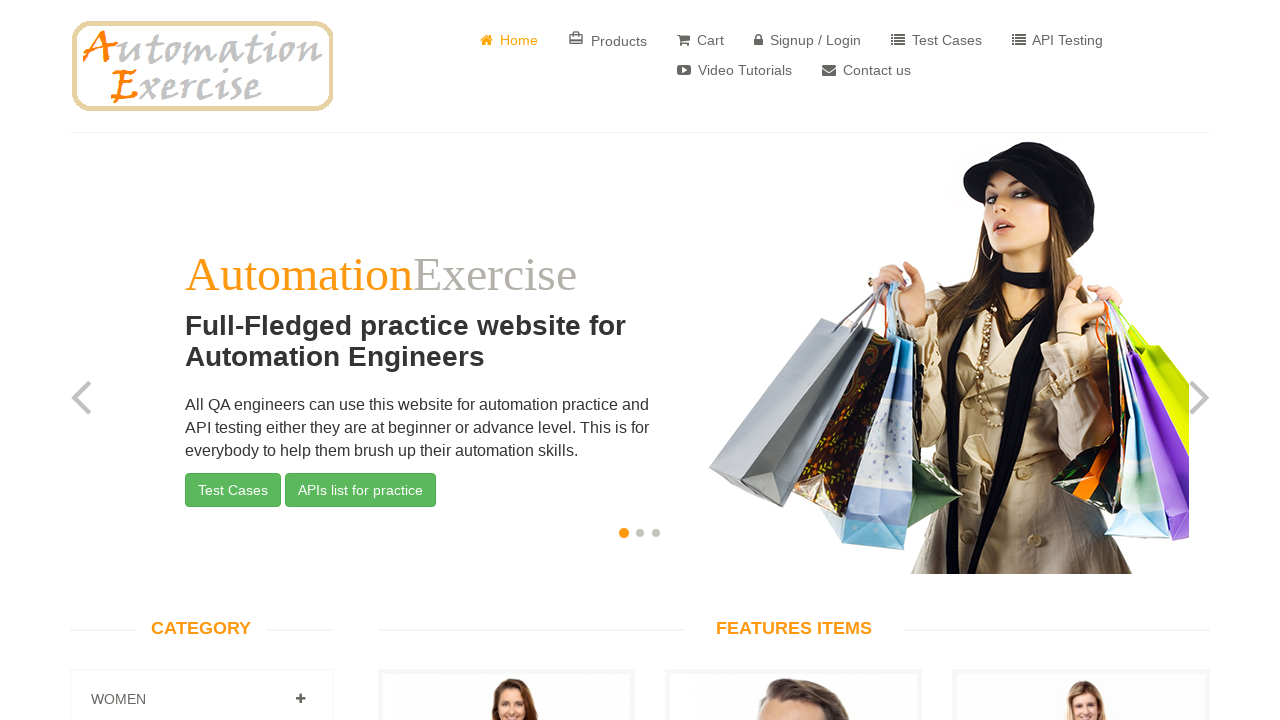

Navigated to http://automationexercise.com
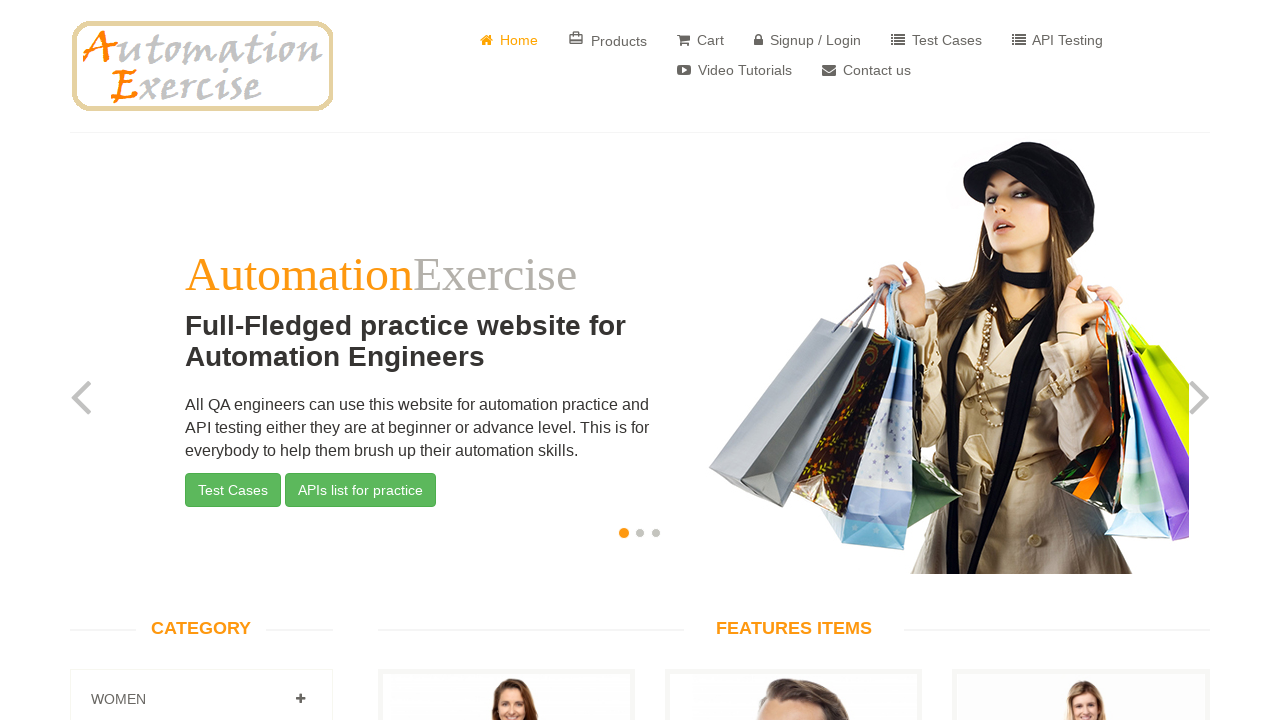

Home page HTML element is visible
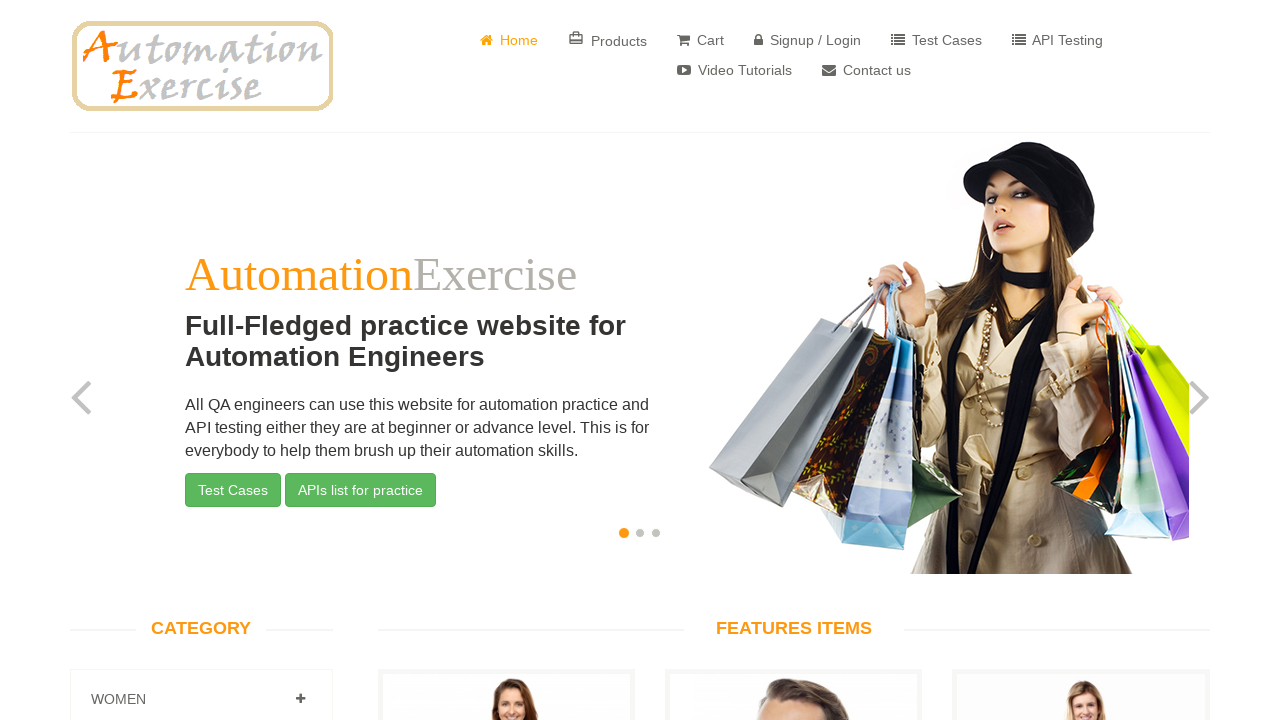

Clicked on Test Cases button at (898, 40) on (//*[@class='fa fa-list'])[1]
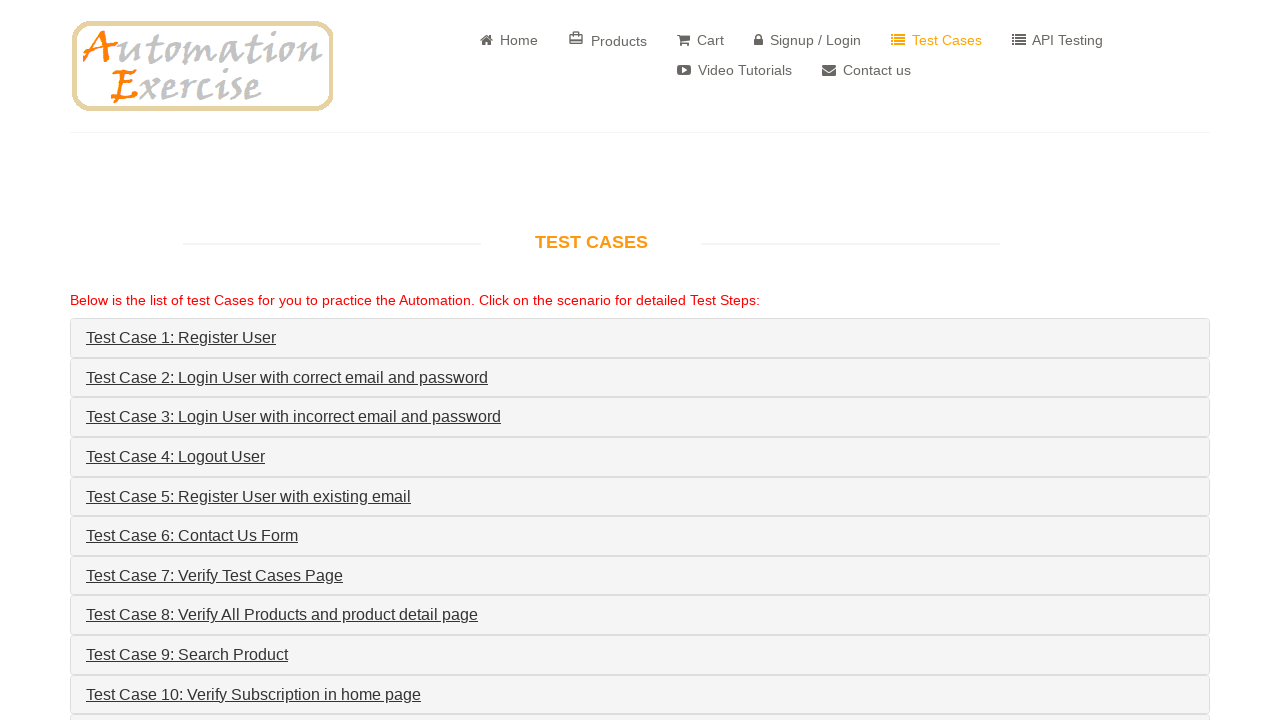

Test Cases page loaded and body element is visible
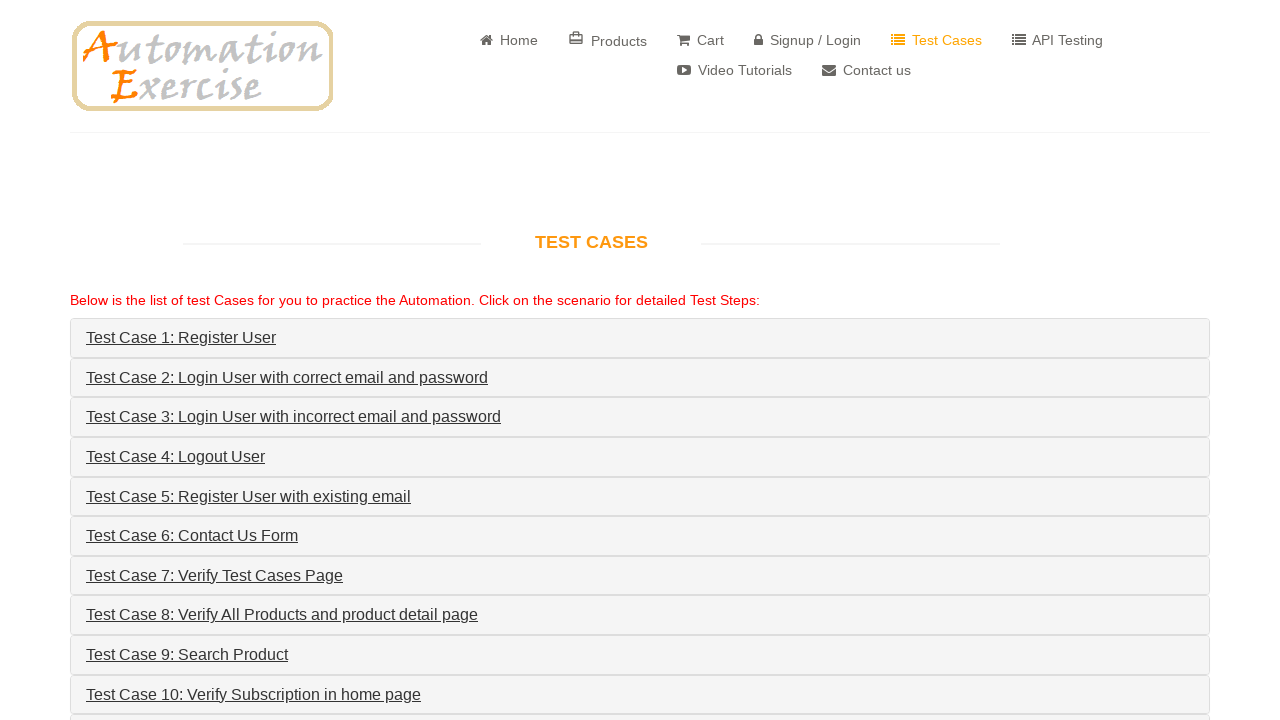

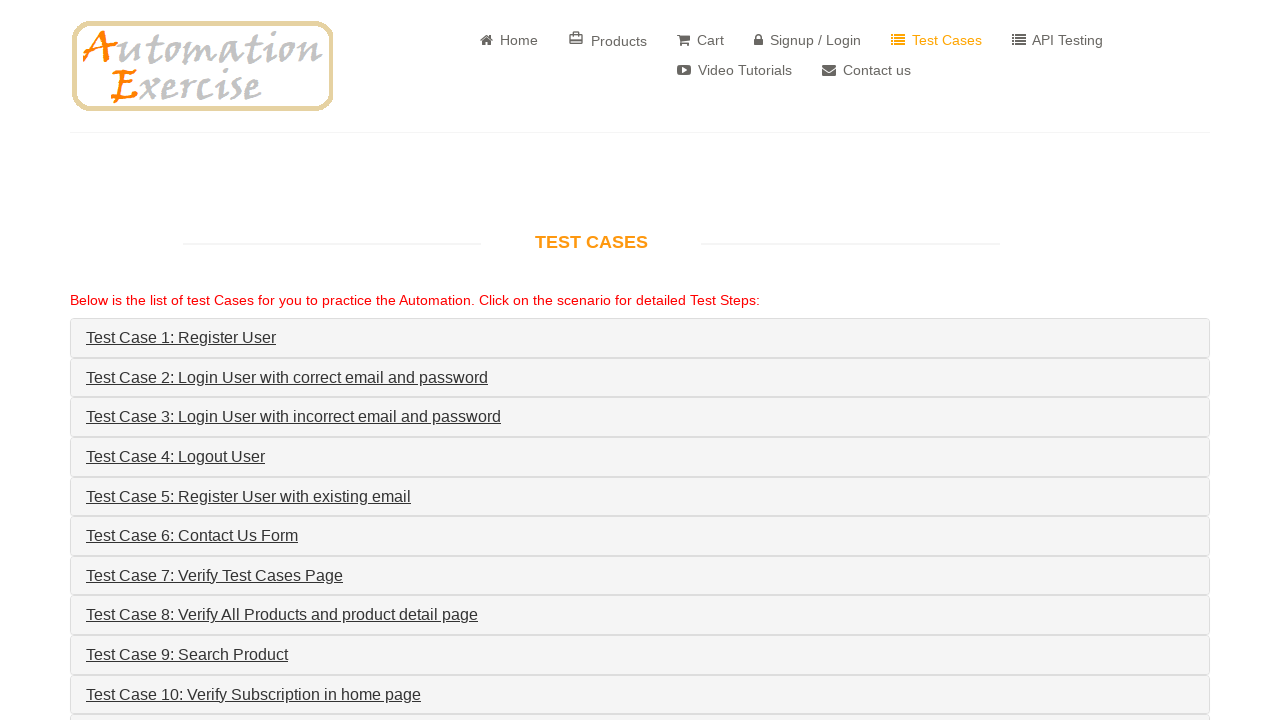